Navigates to a LBRY.tv user profile page and waits for the page content to load

Starting URL: https://lbry.tv/@Luke:7

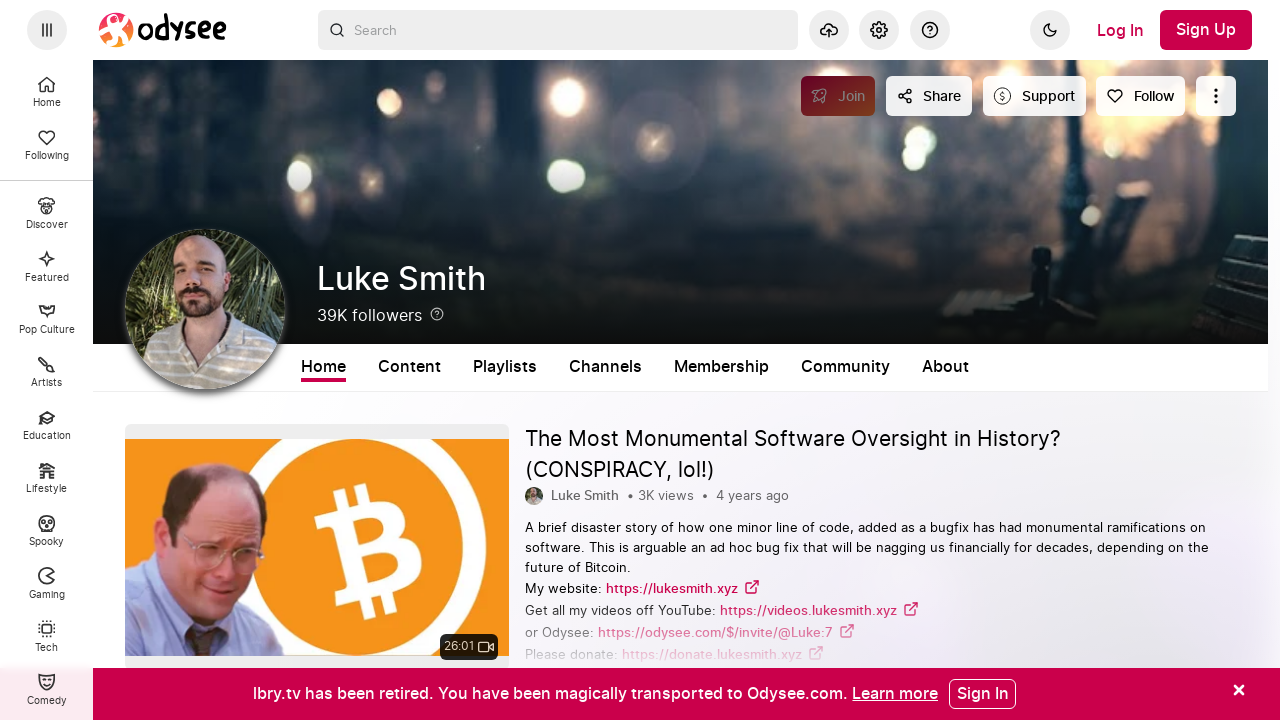

Waited for network idle load state
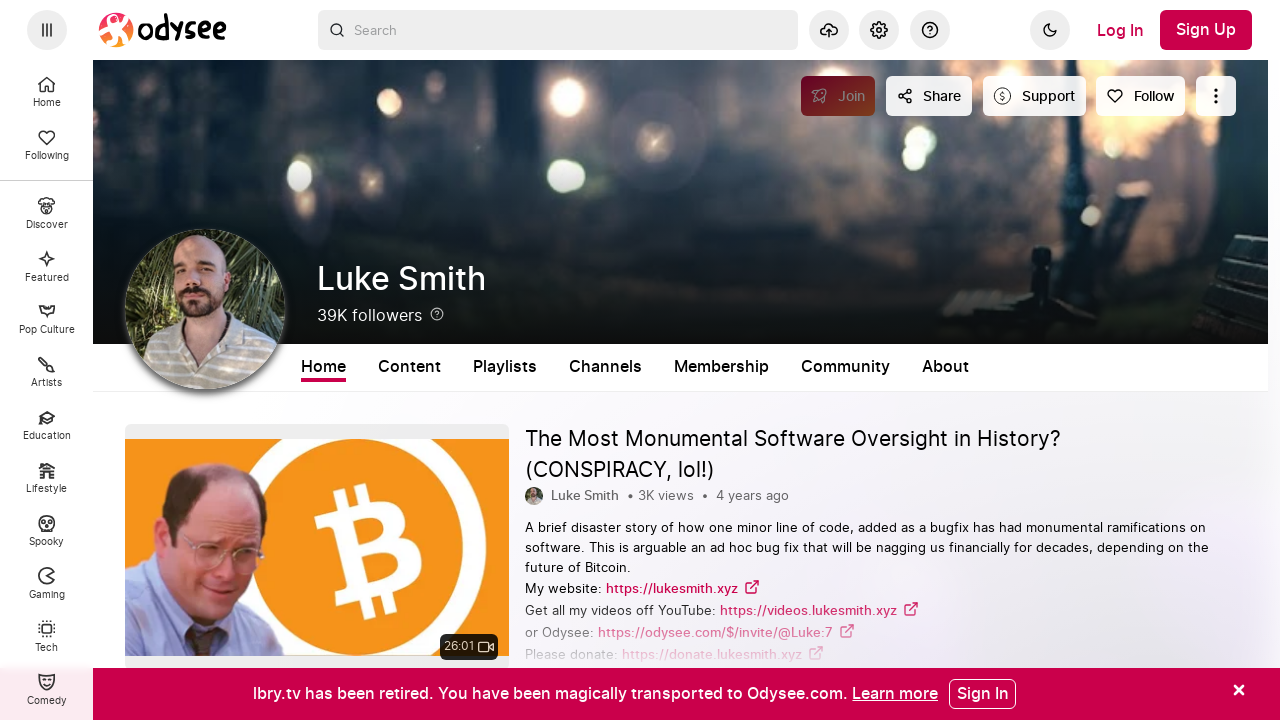

Verified page content loaded by waiting for body element
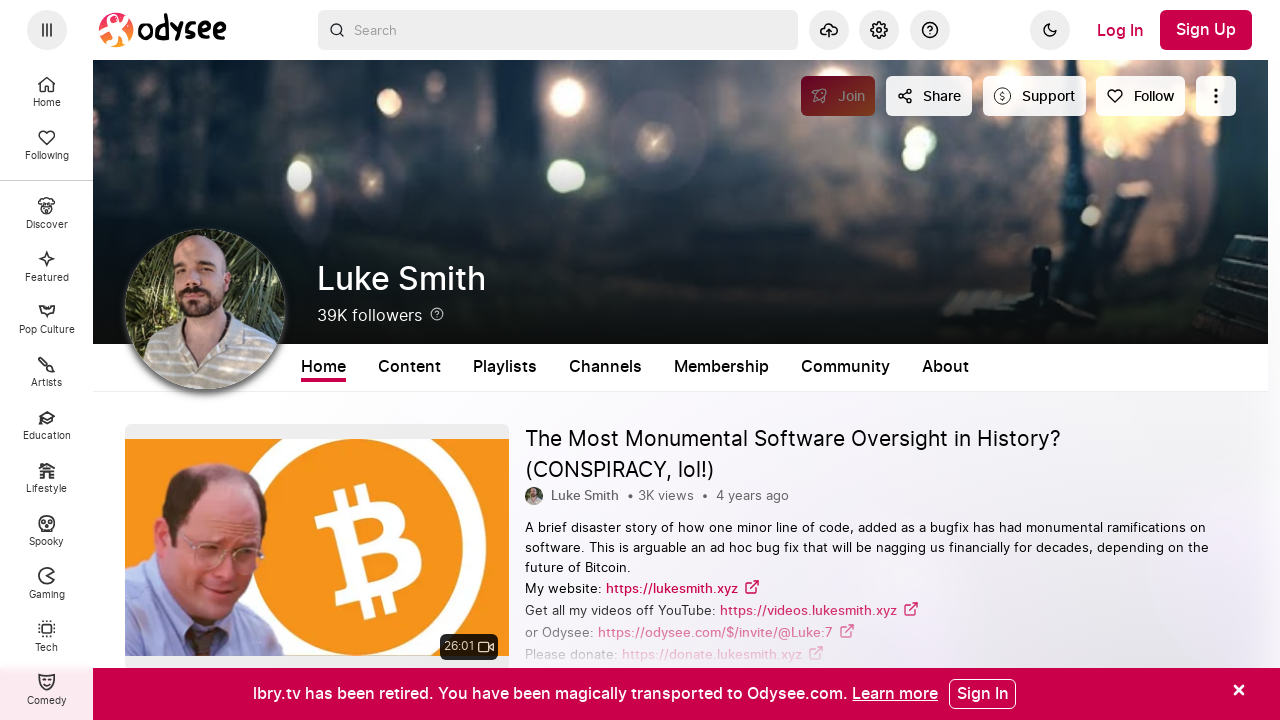

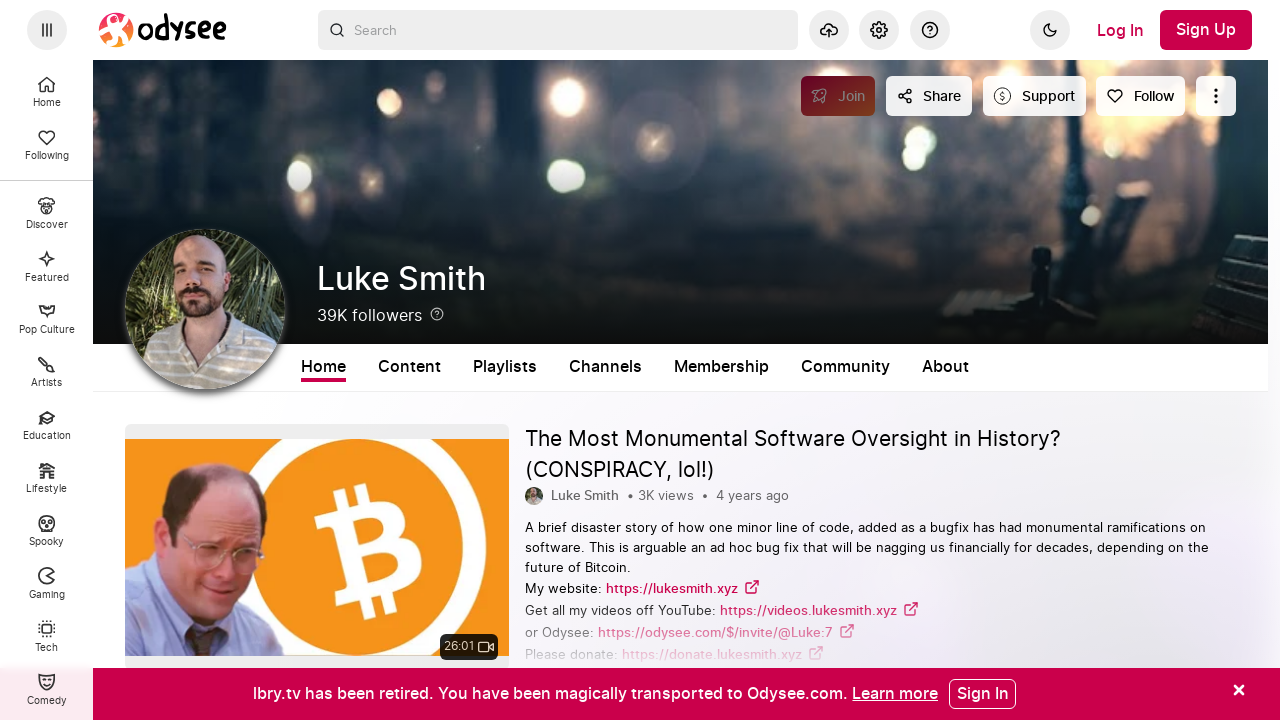